Tests switching between multiple iframes on the same page by filling email in first iframe and username in second iframe

Starting URL: https://demoapps.qspiders.com/ui/frames/multiple?sublist=2

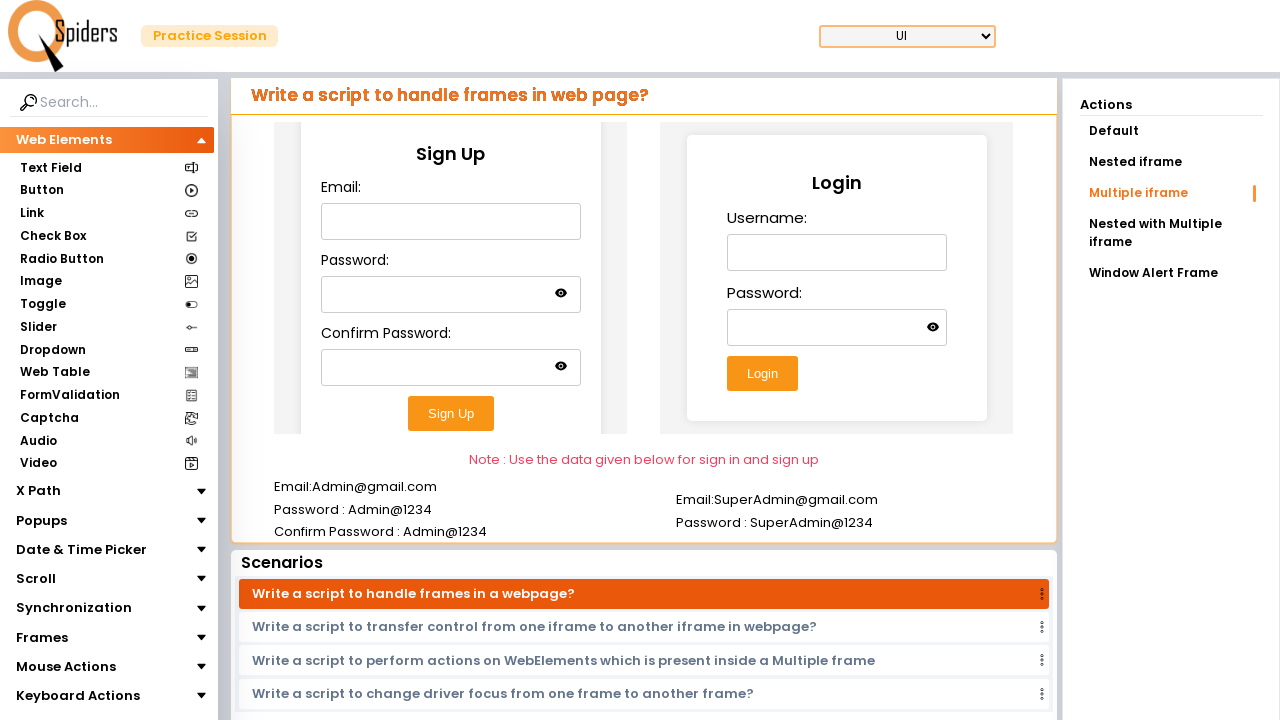

Waited for first iframe to load
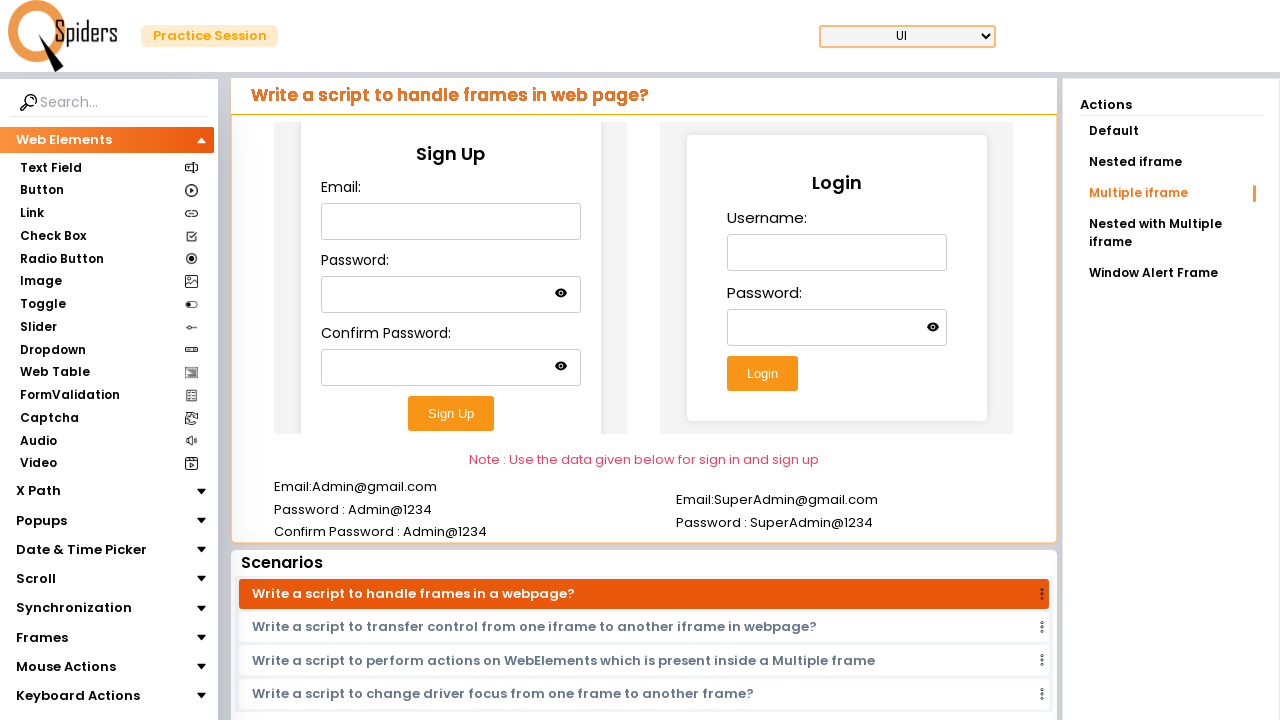

Located first iframe
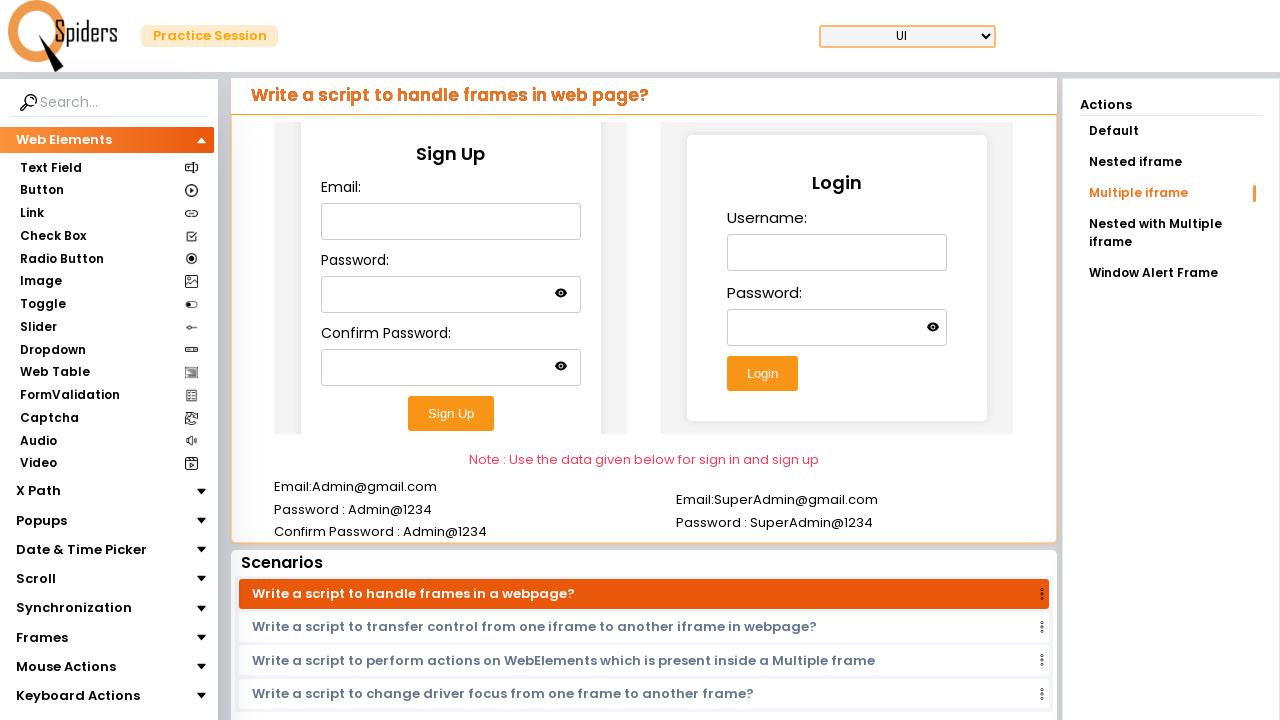

Filled email field with 'roopak@gmail.com' in first iframe on (//iframe[@class='w-full h-96'])[1] >> internal:control=enter-frame >> xpath=//i
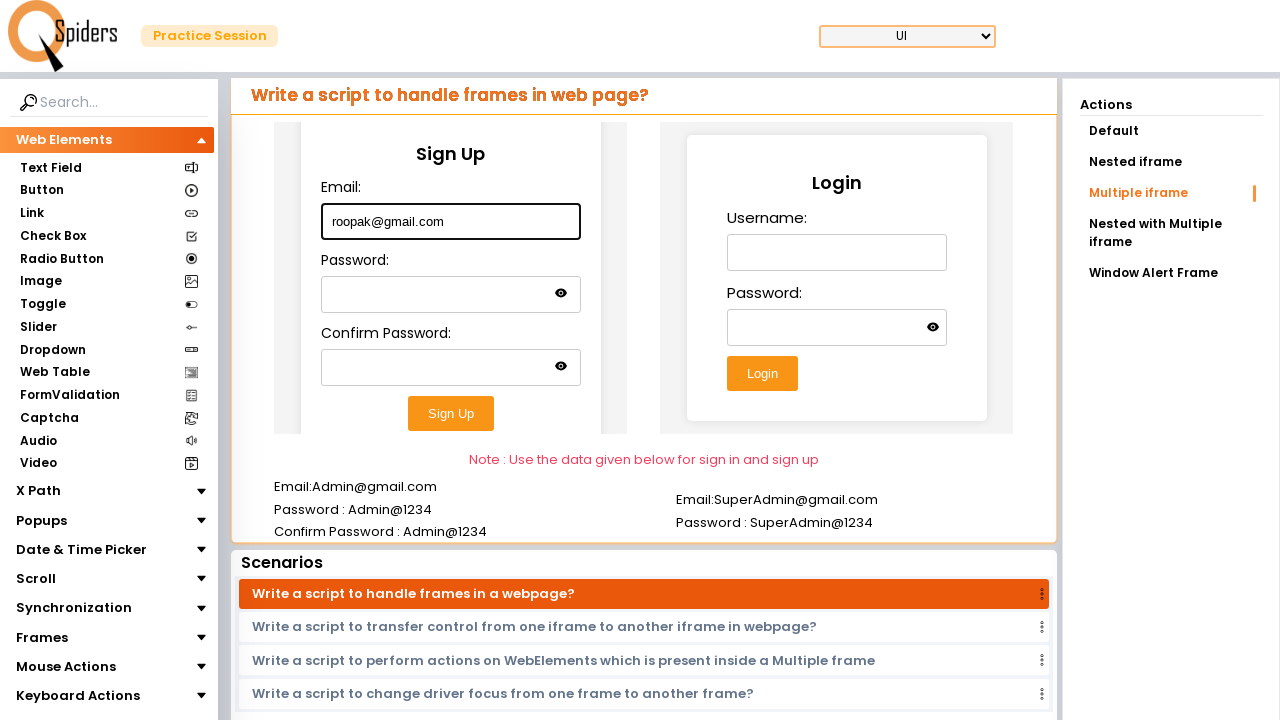

Located second iframe
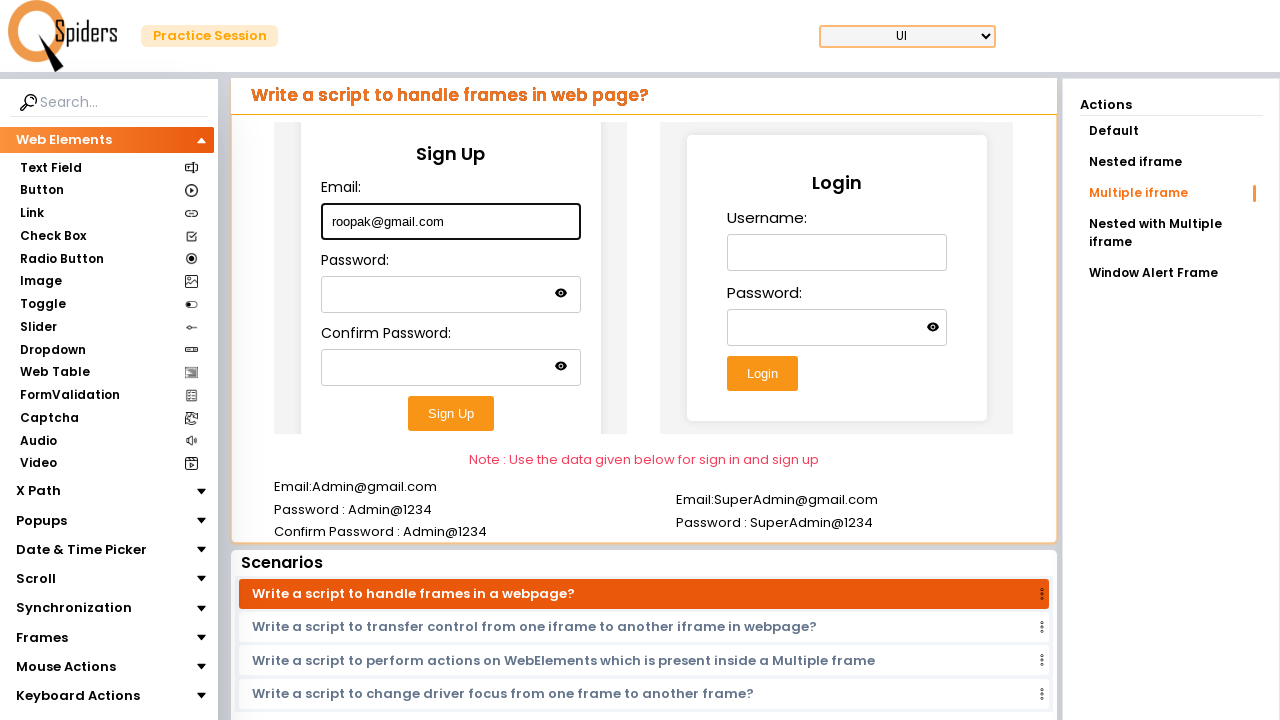

Filled username field with 'roopak' in second iframe on (//iframe[@class='w-full h-96'])[2] >> internal:control=enter-frame >> xpath=//i
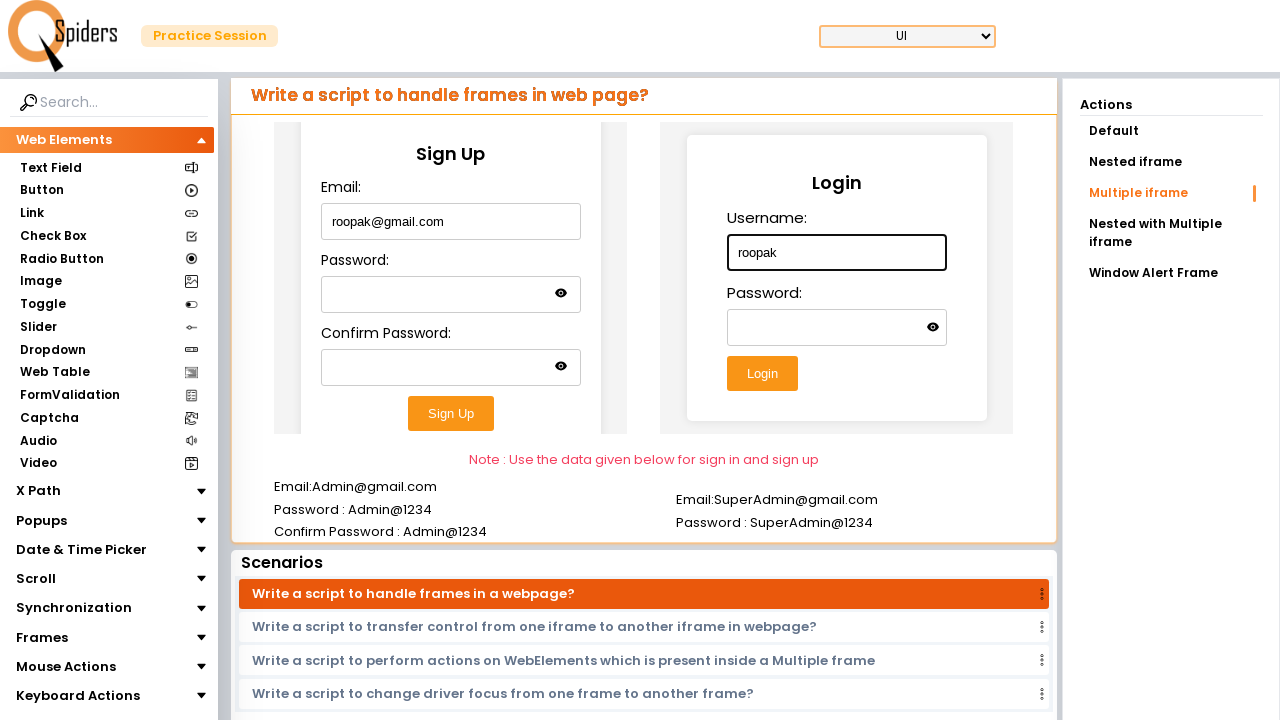

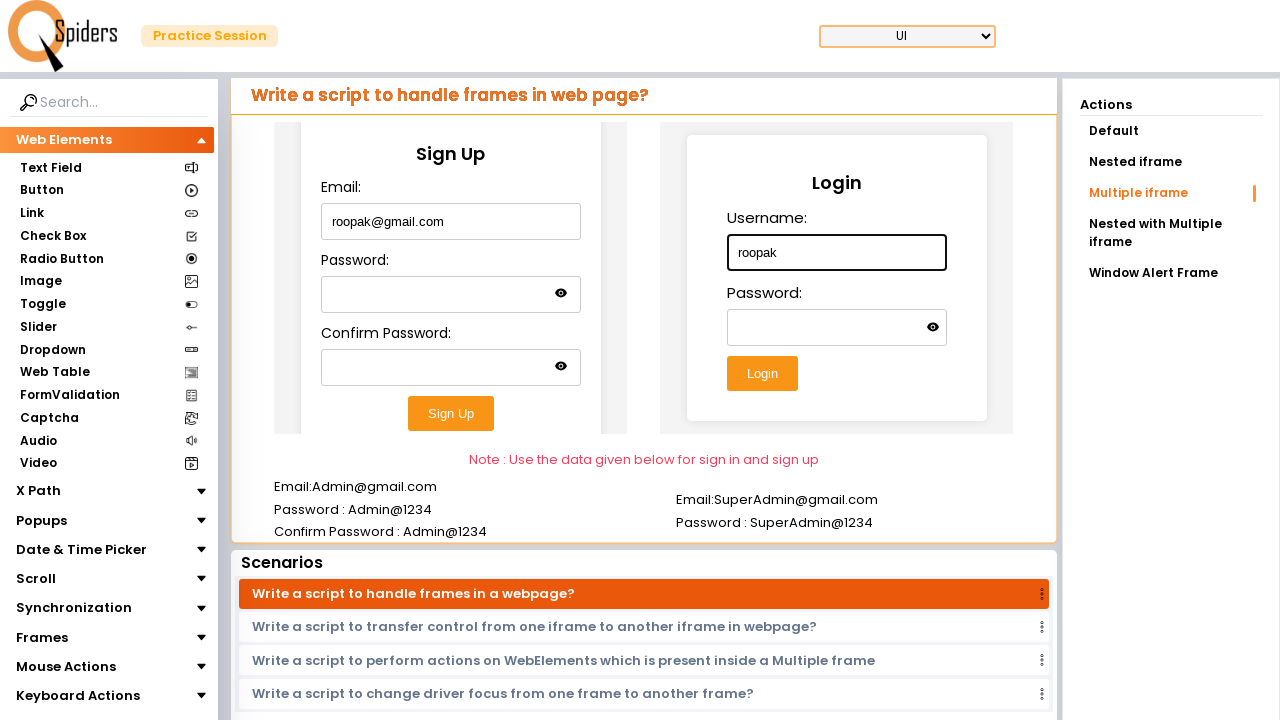